Tests drag and drop functionality by dragging element from column A to column B on a demo page

Starting URL: https://the-internet.herokuapp.com/drag_and_drop

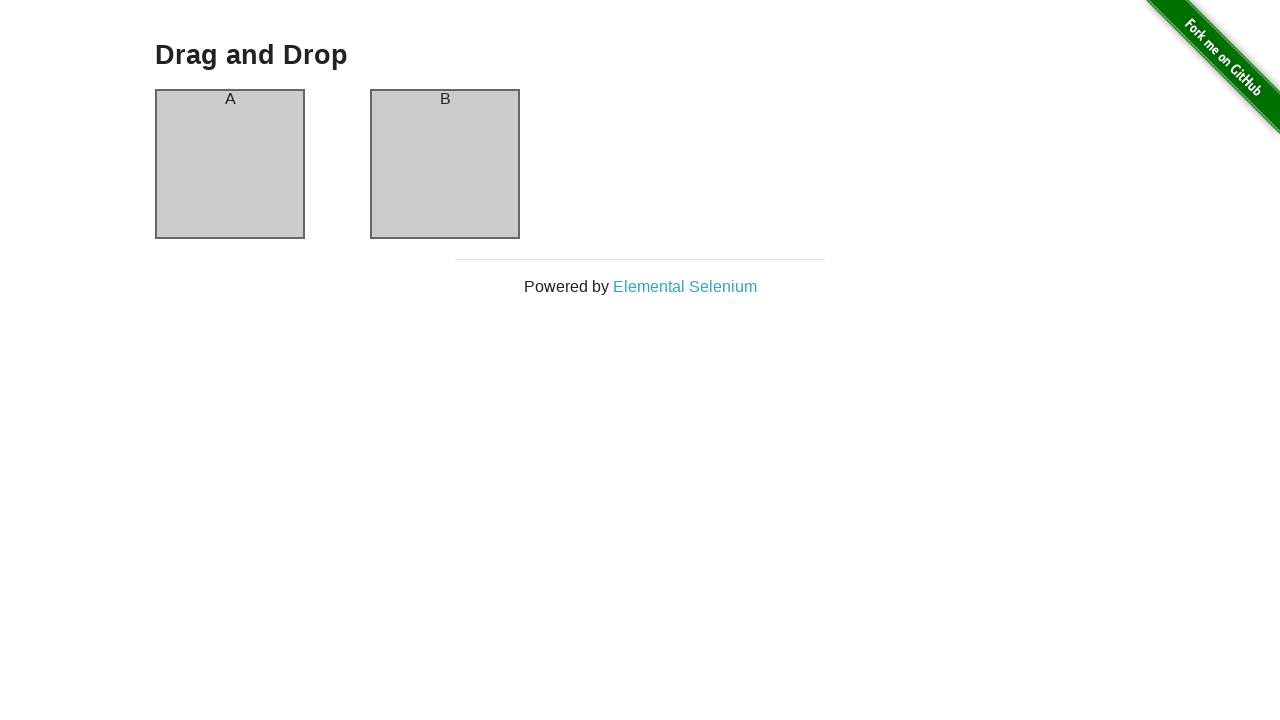

Located source element (Column A) for drag and drop
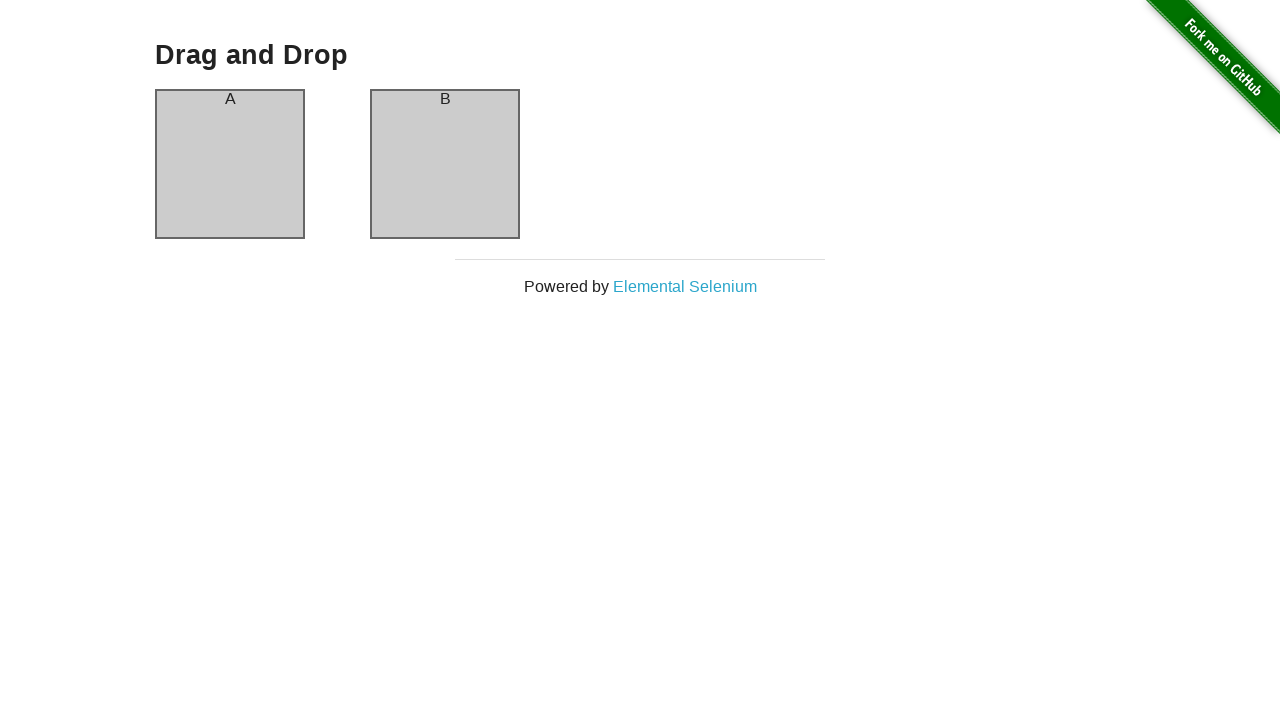

Located target element (Column B) for drag and drop
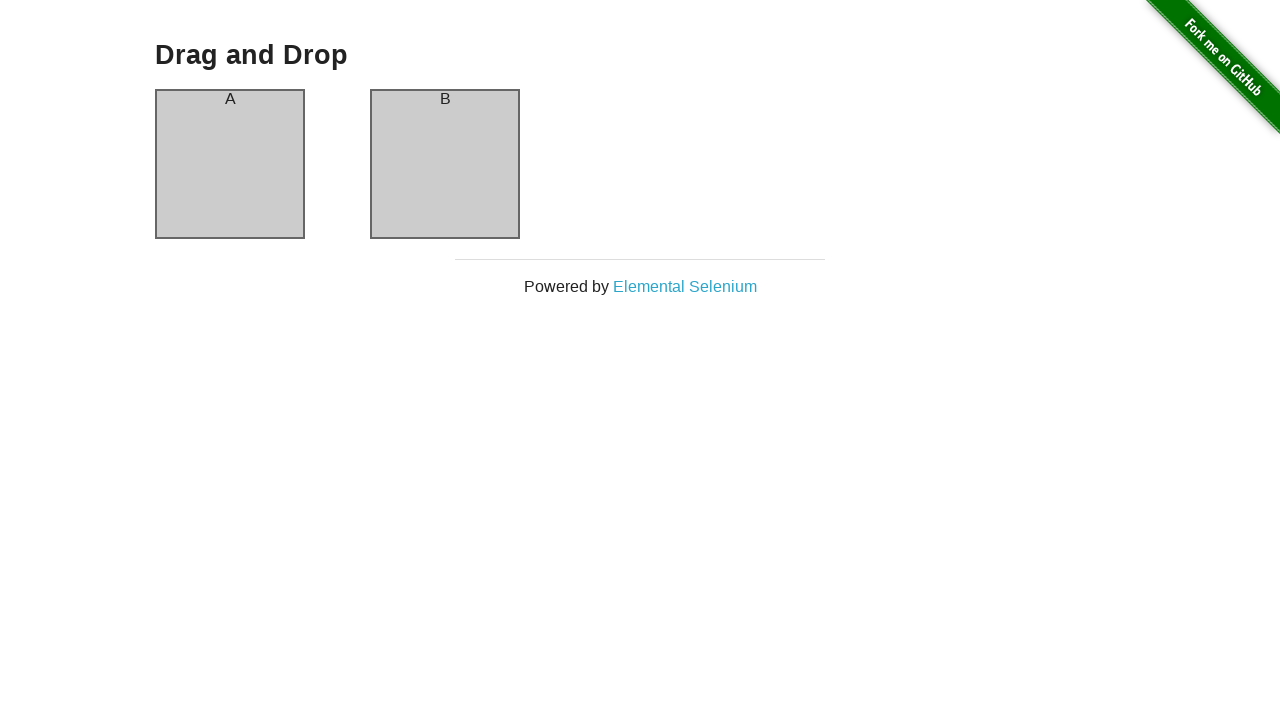

Dragged element from Column A to Column B at (445, 164)
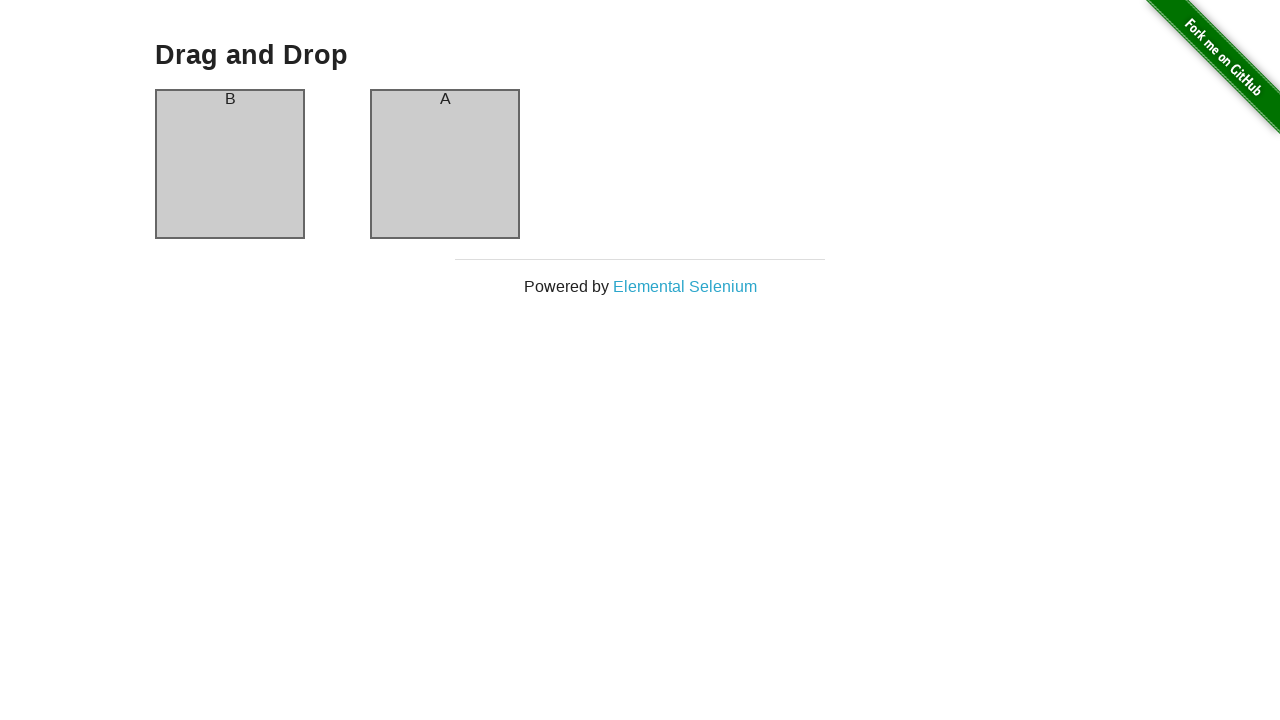

Waited for drag and drop action to complete
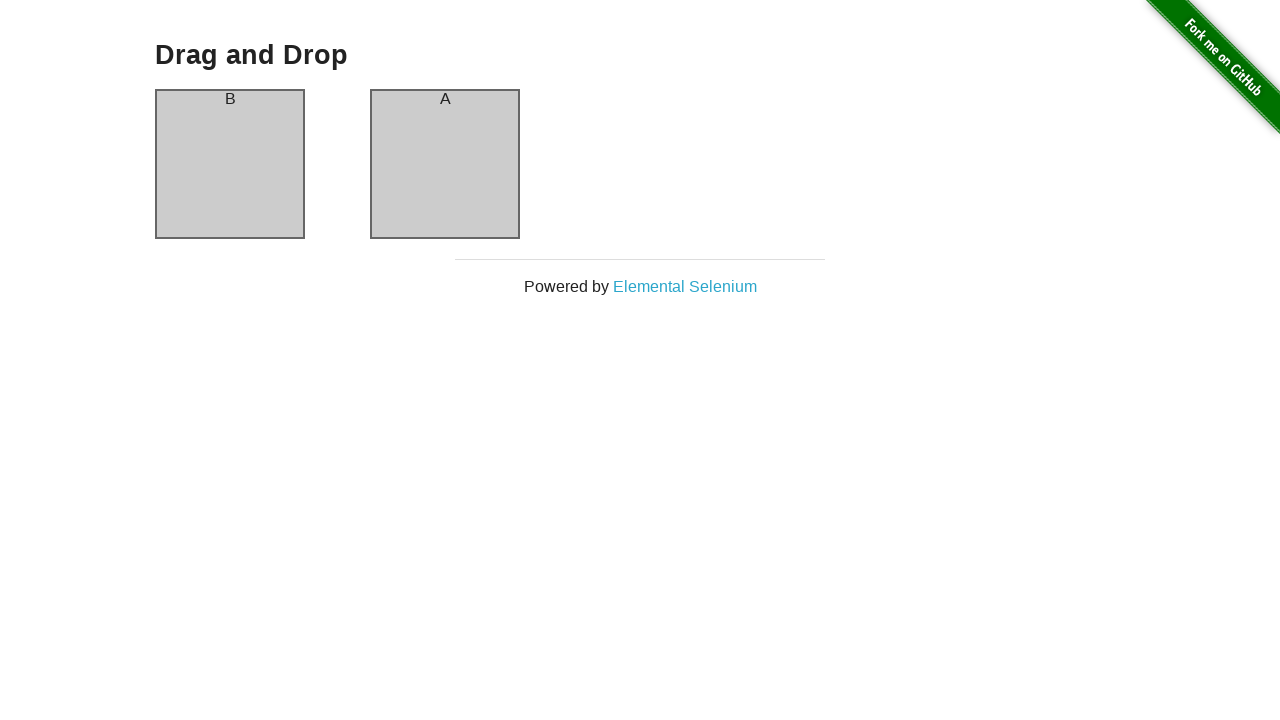

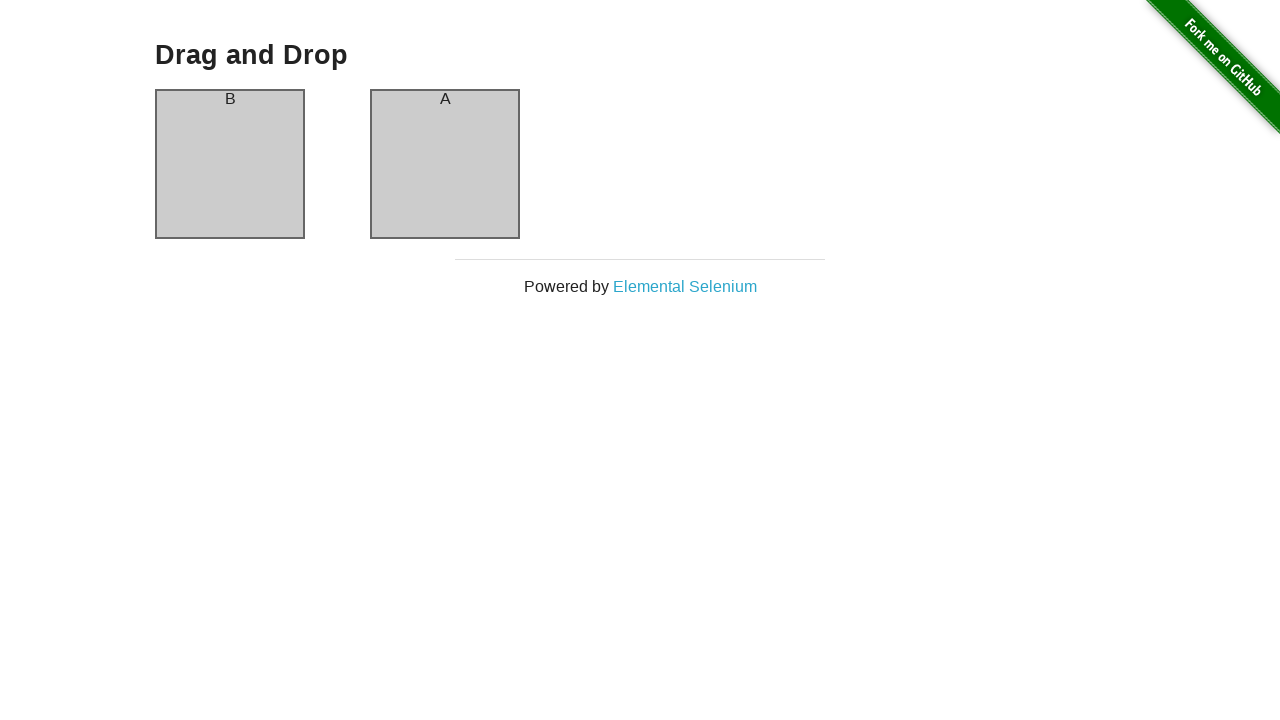